Tests a web form by filling a text field and submitting the form to verify successful submission

Starting URL: https://www.selenium.dev/selenium/web/web-form.html

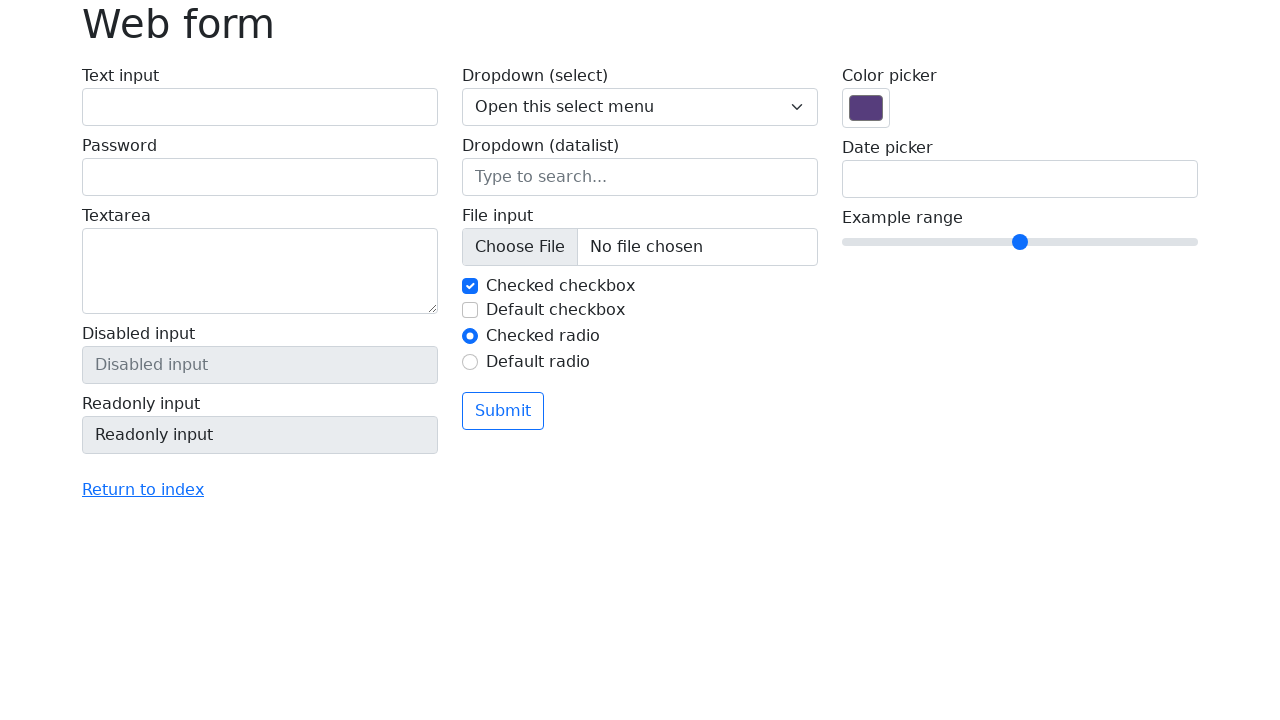

Filled text field with 'Selenium' on input[name='my-text']
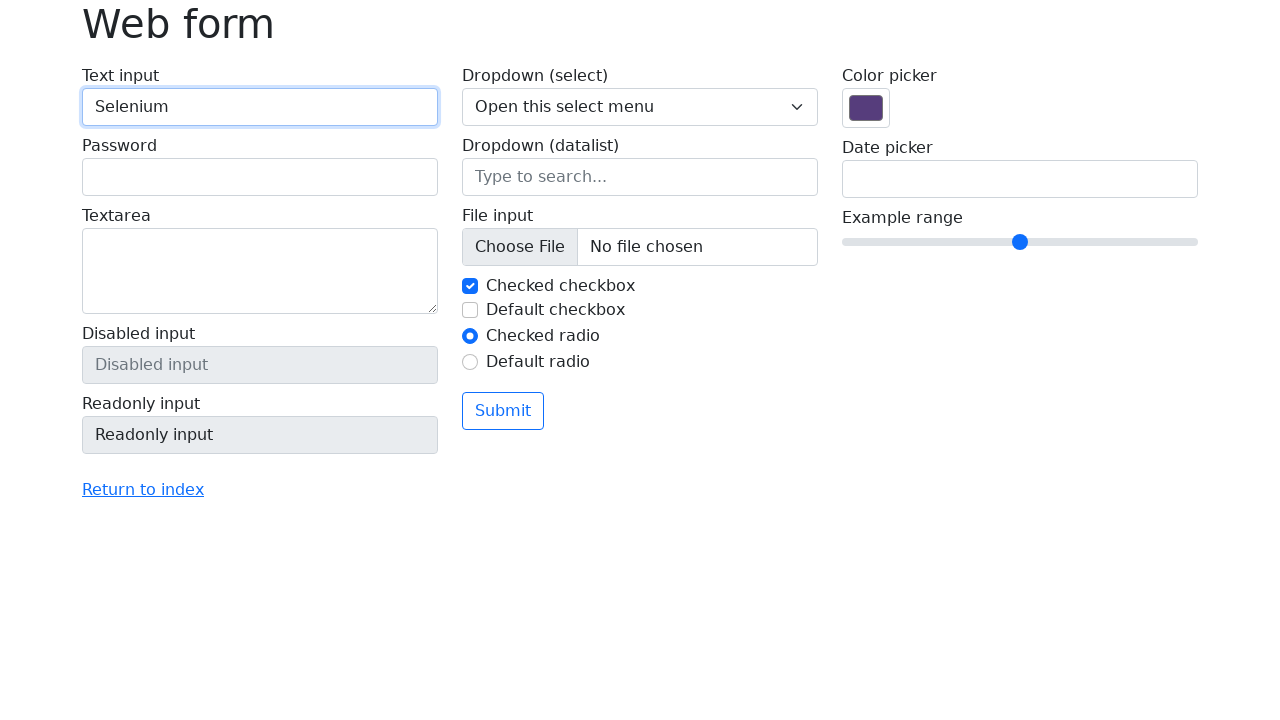

Clicked the submit button at (503, 411) on button
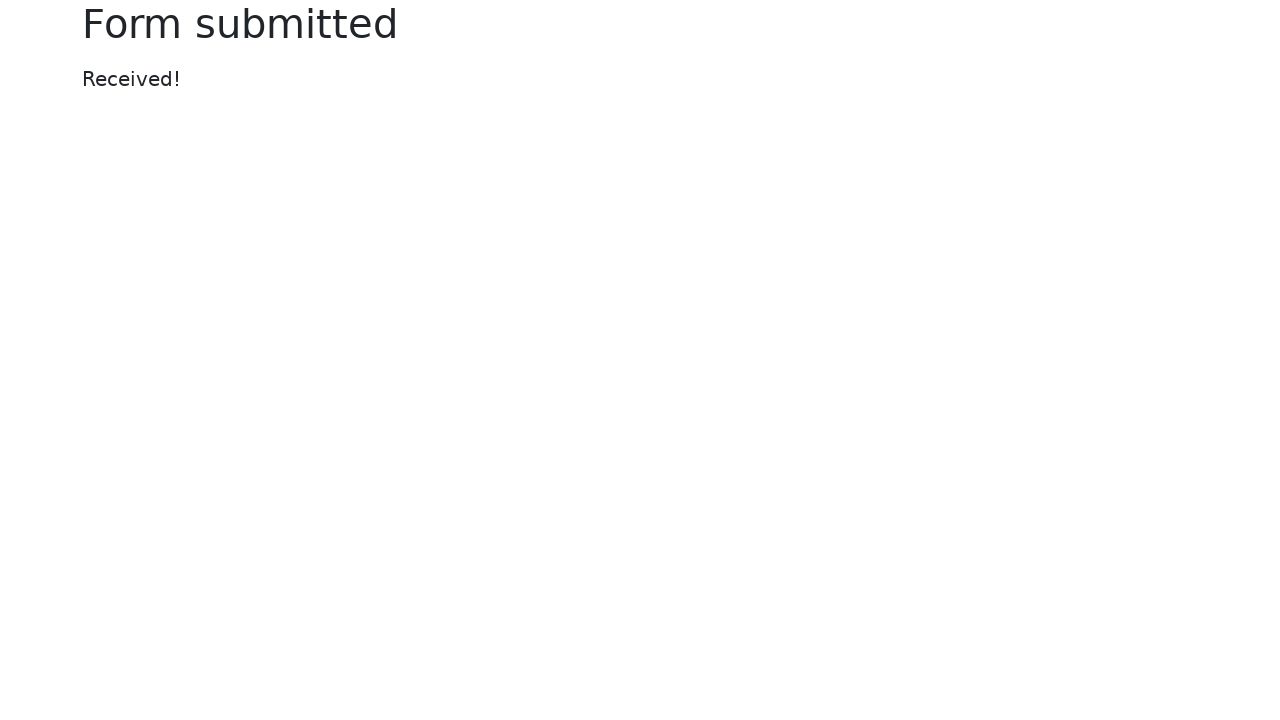

Success message appeared on the page
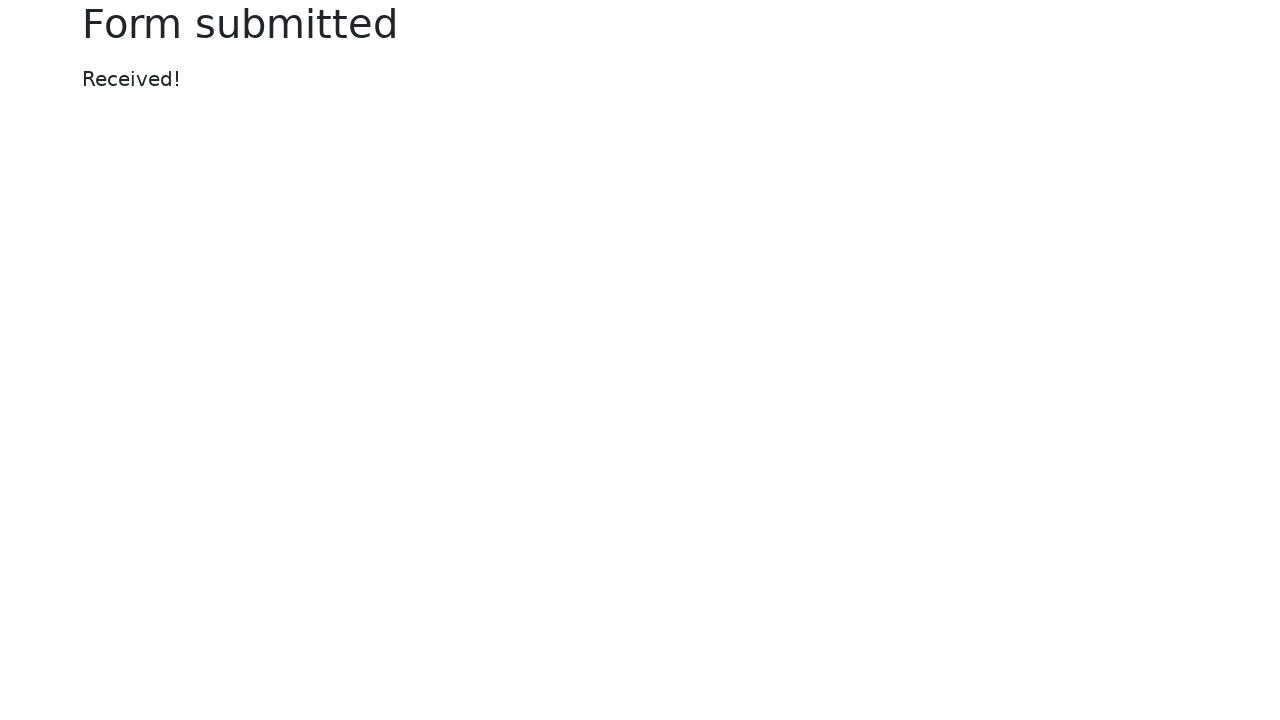

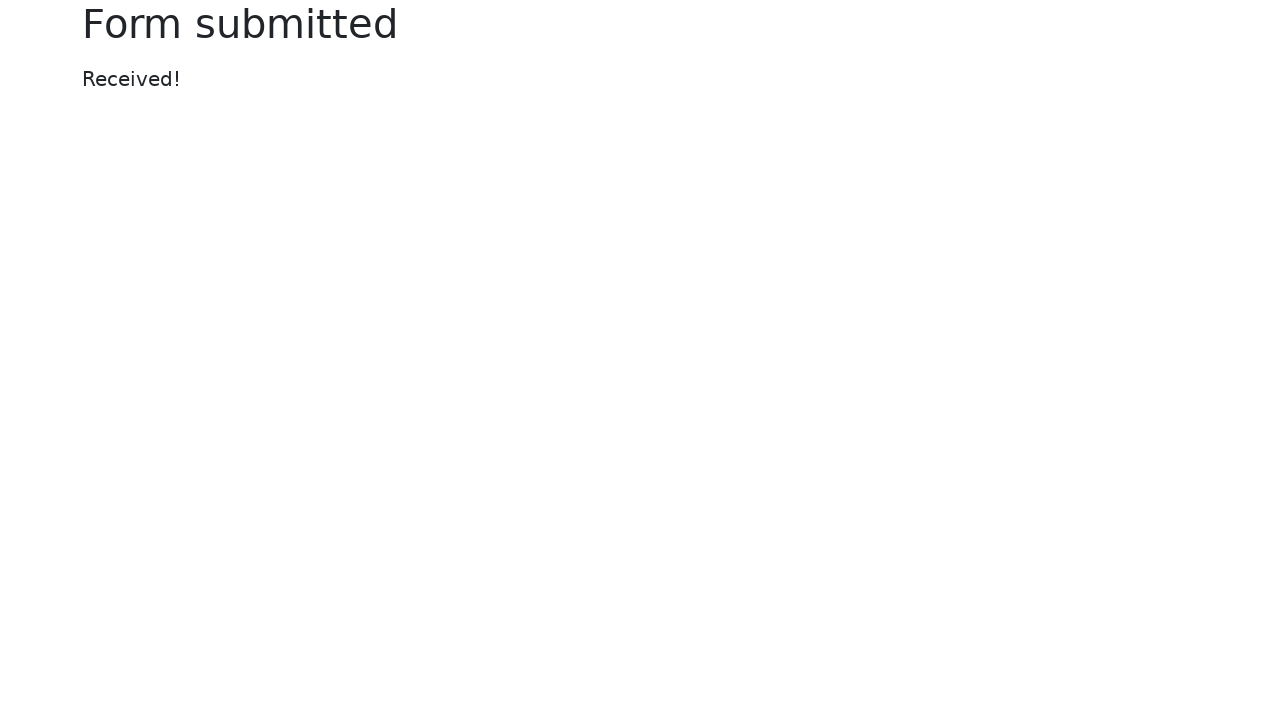